Tests dynamic controls by clicking Remove button to verify element removal, then Add button to verify element restoration

Starting URL: https://the-internet.herokuapp.com/dynamic_controls

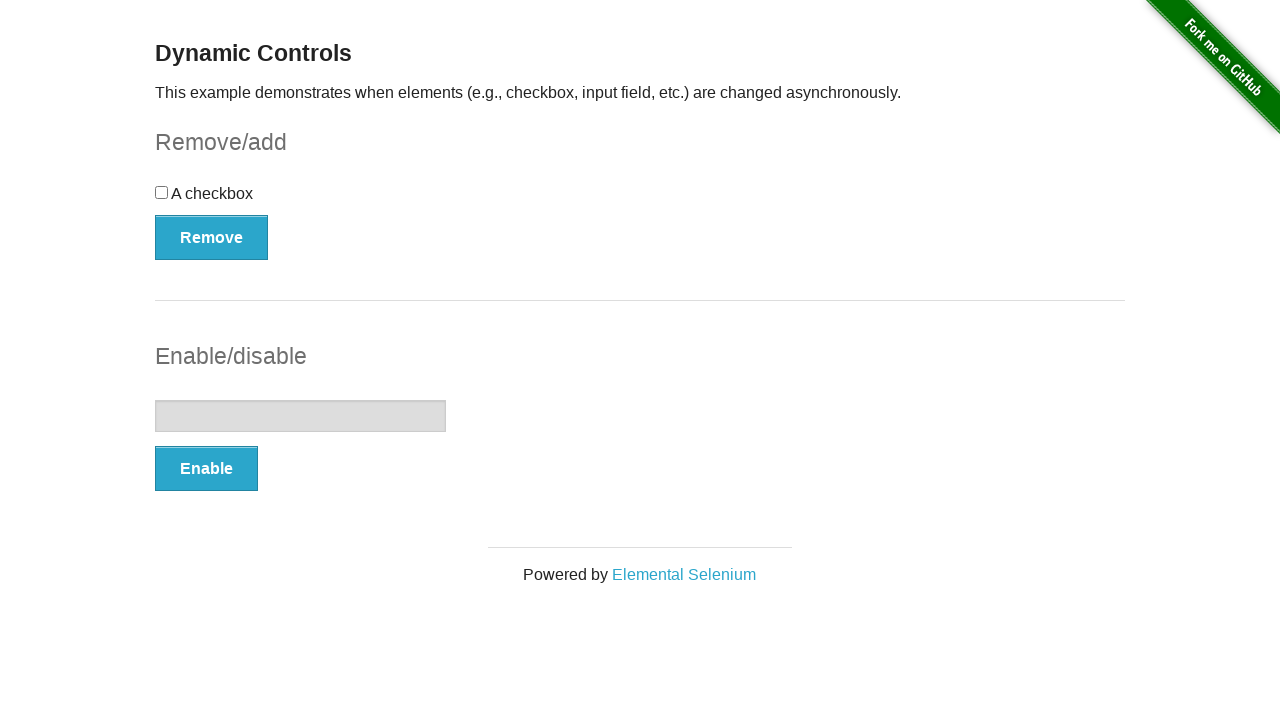

Clicked Remove button to remove the checkbox at (212, 237) on xpath=//div//button[text()='Remove']
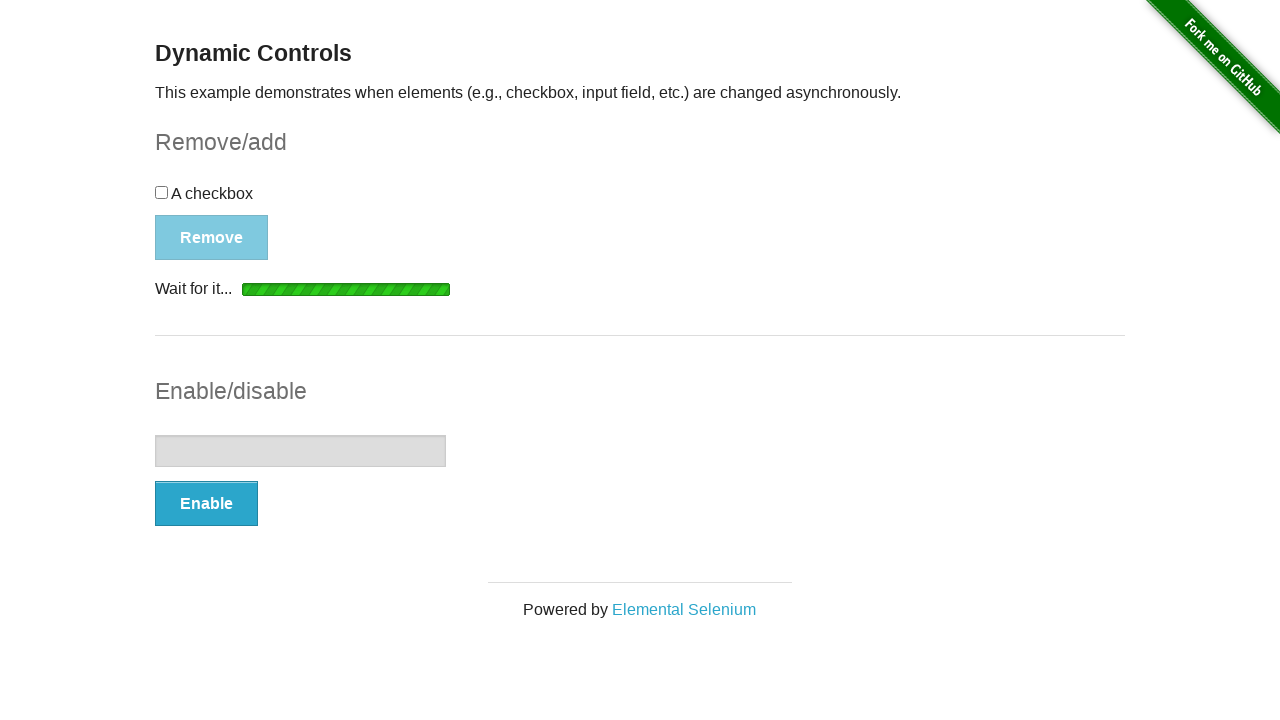

Verified 'It's gone!' message appeared after removing checkbox
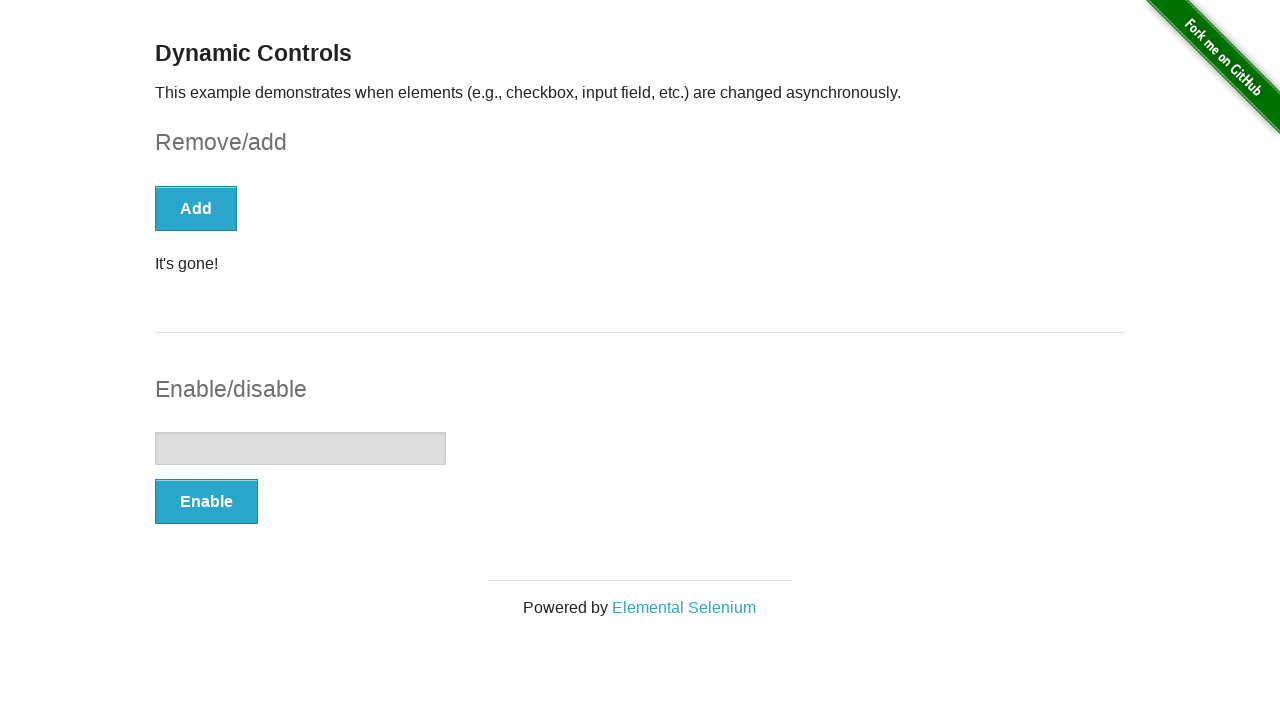

Clicked Add button to restore the checkbox at (196, 208) on xpath=//form//button[text()='Add']
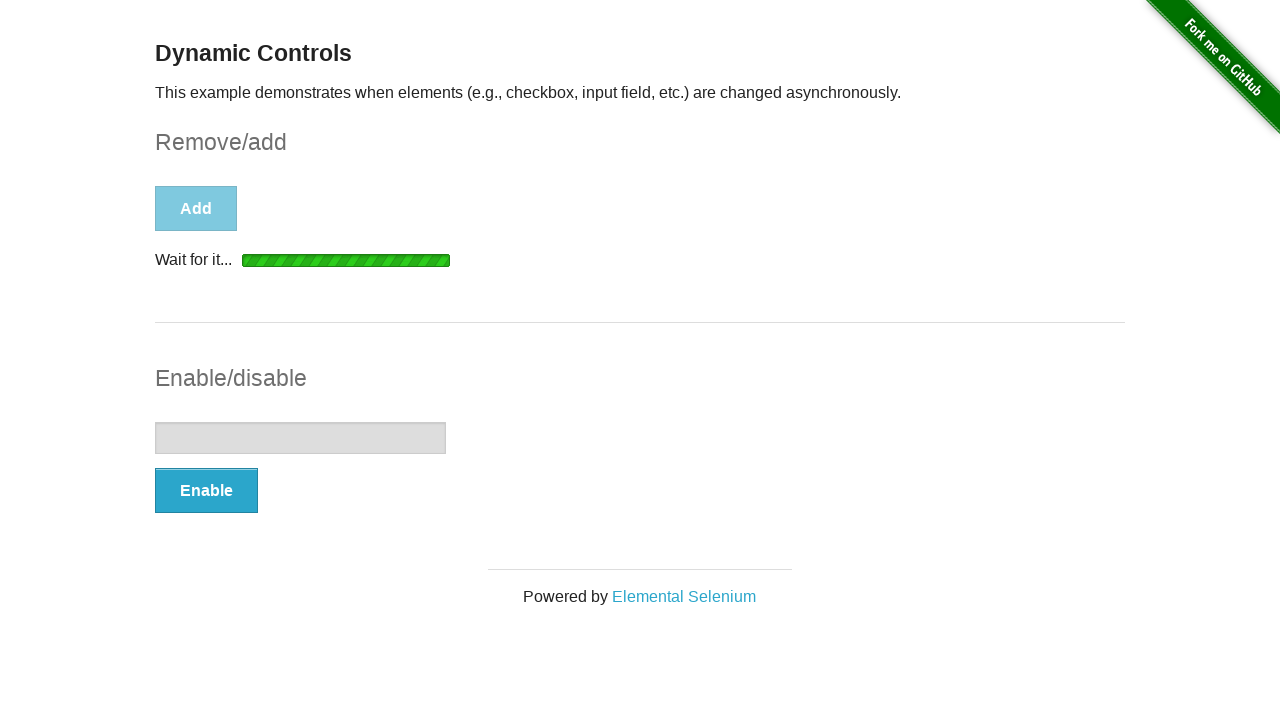

Verified 'It's back!' message appeared after restoring checkbox
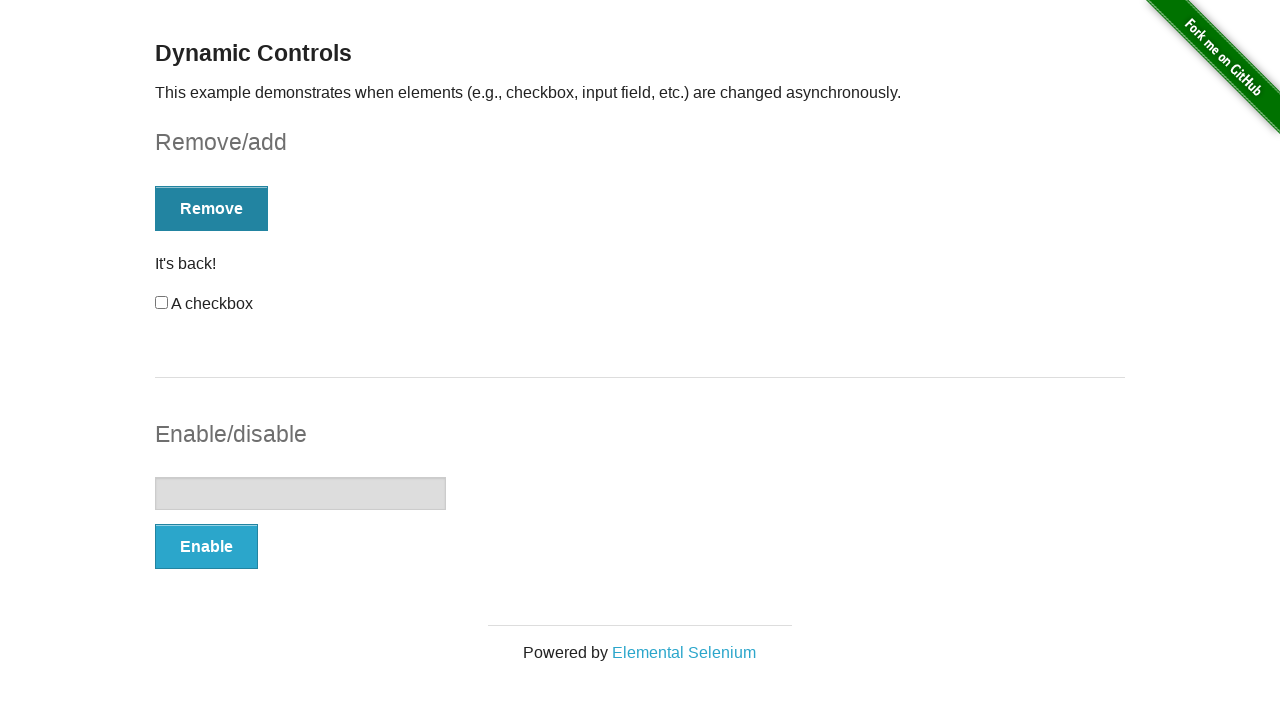

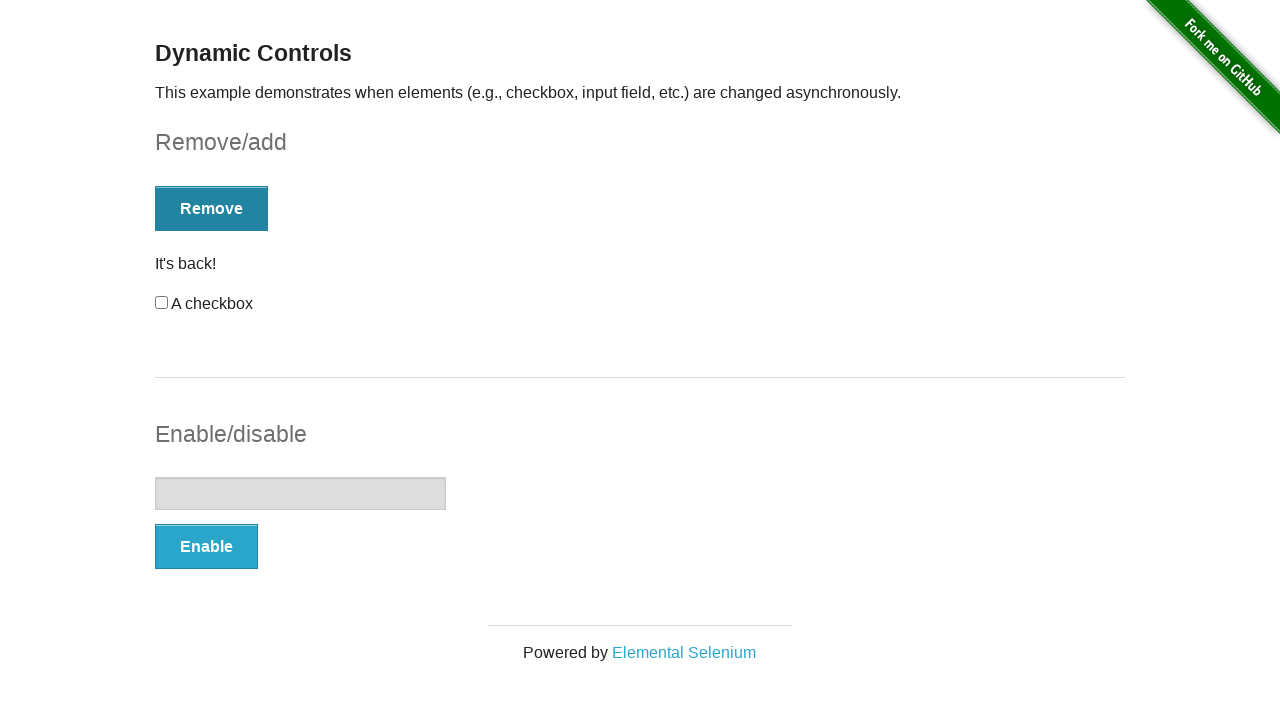